Scrolls down the GitHub homepage and clicks on a subscribe/newsletter link in the footer

Starting URL: https://github.com/

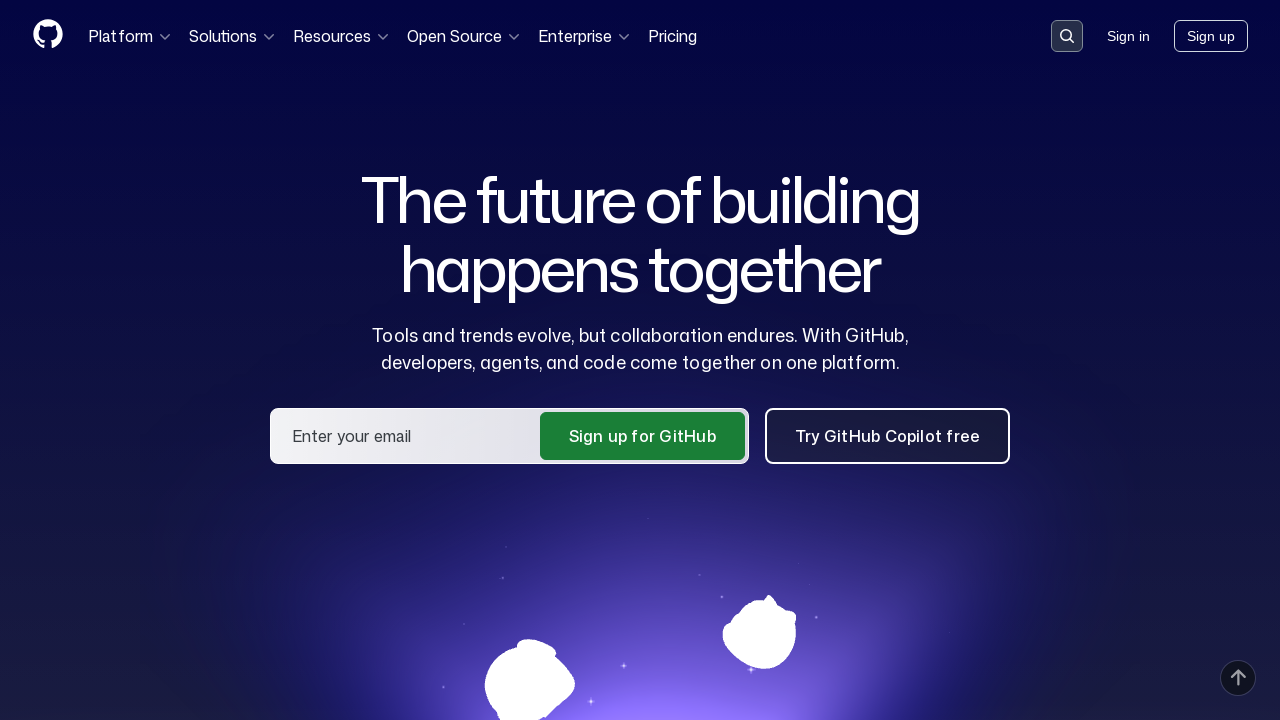

Scrolled down to bottom of GitHub homepage to reveal footer
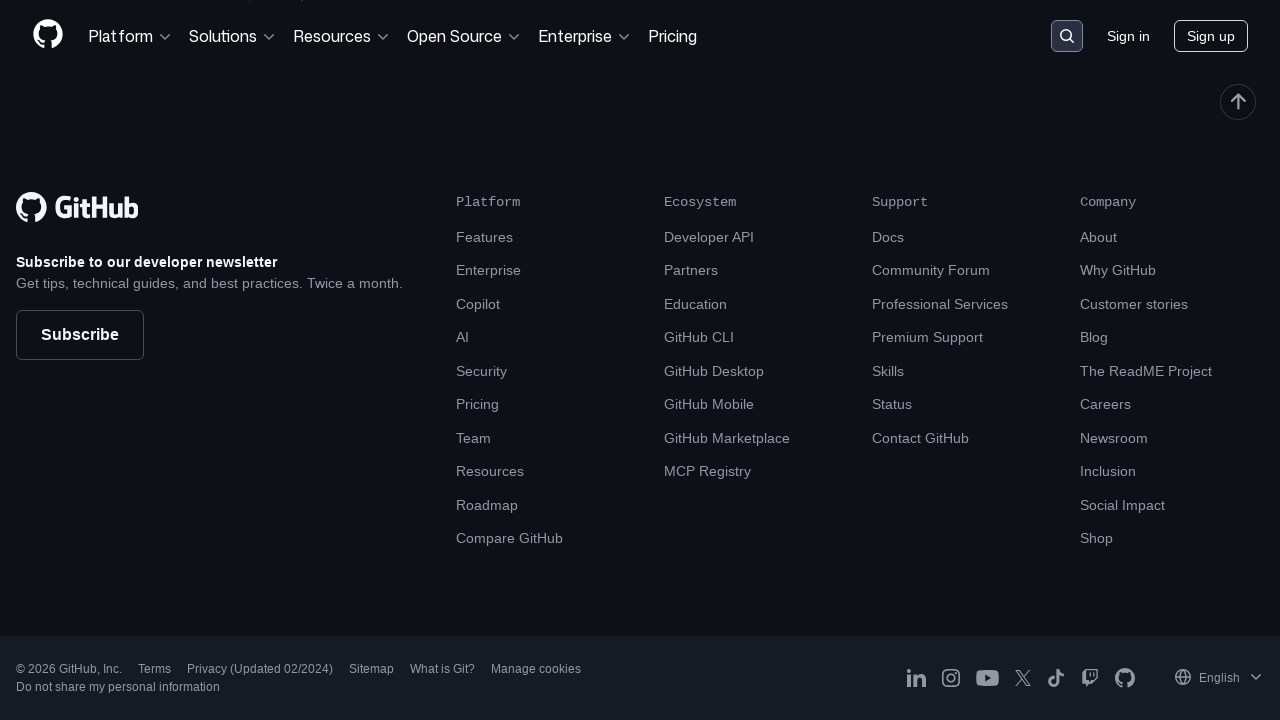

Located first footer link element
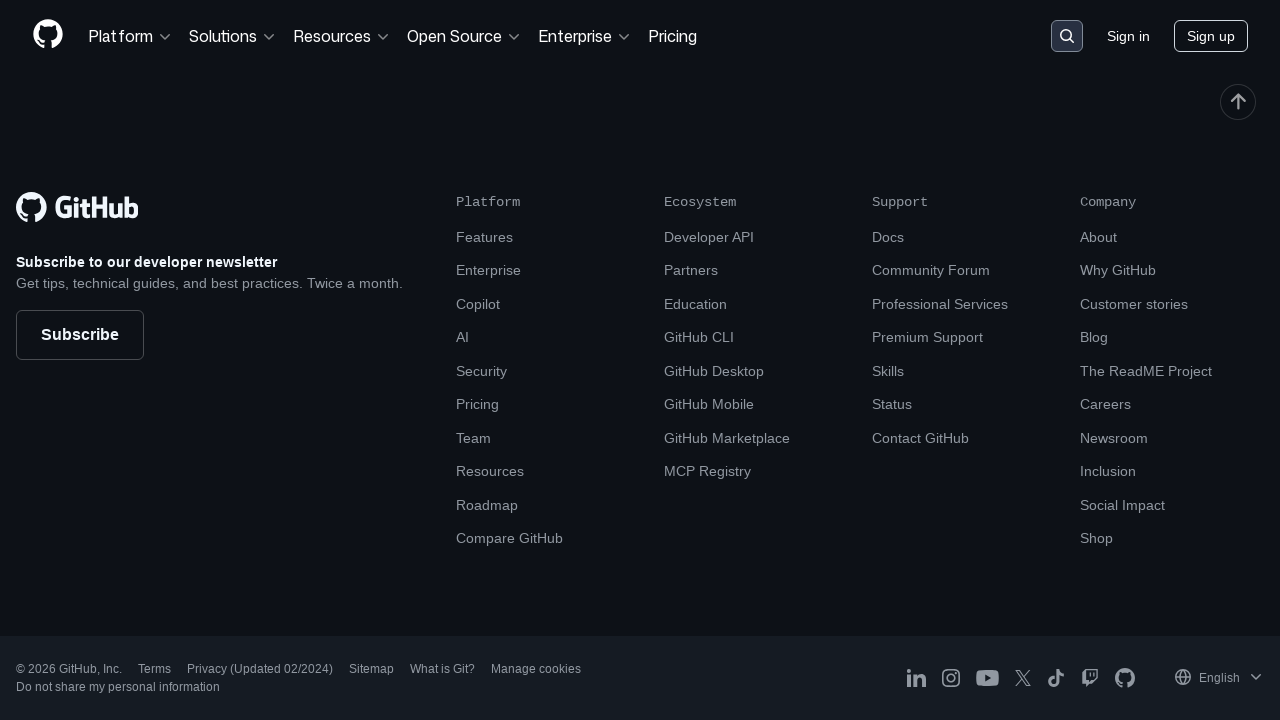

Waited for subscribe/newsletter link in footer to become visible
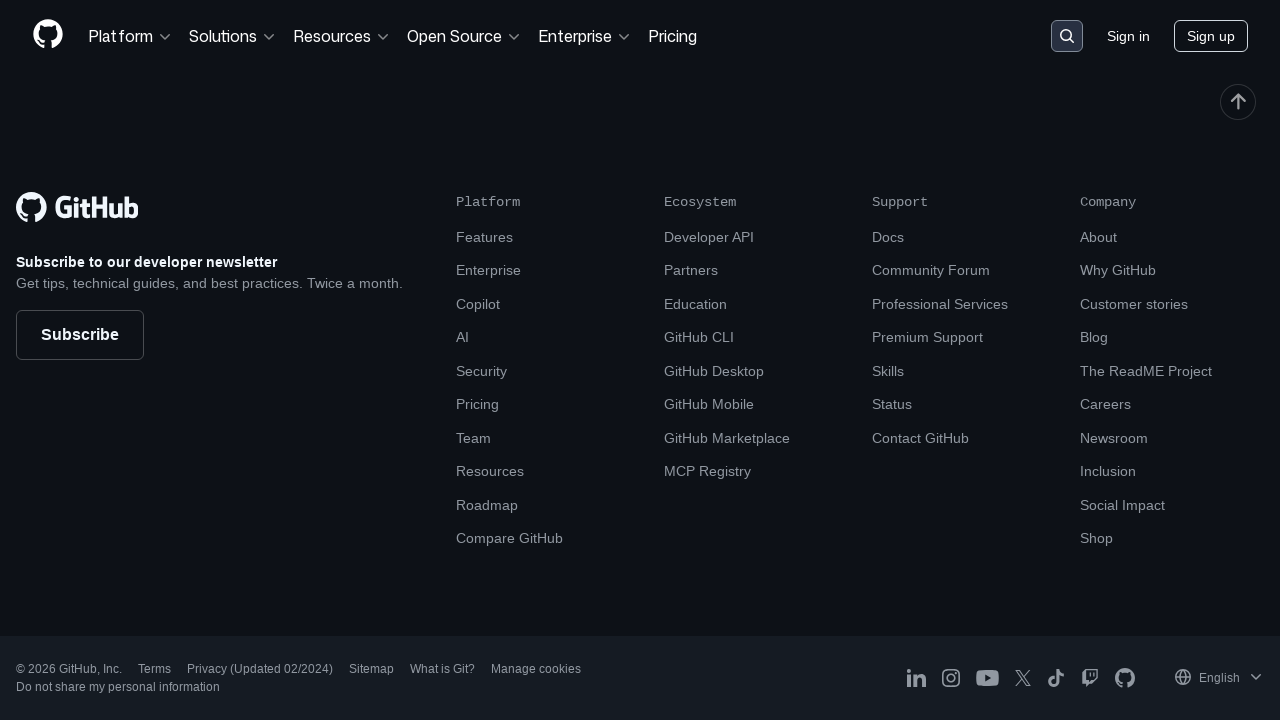

Clicked on subscribe/newsletter link in footer at (77, 207) on footer a >> nth=0
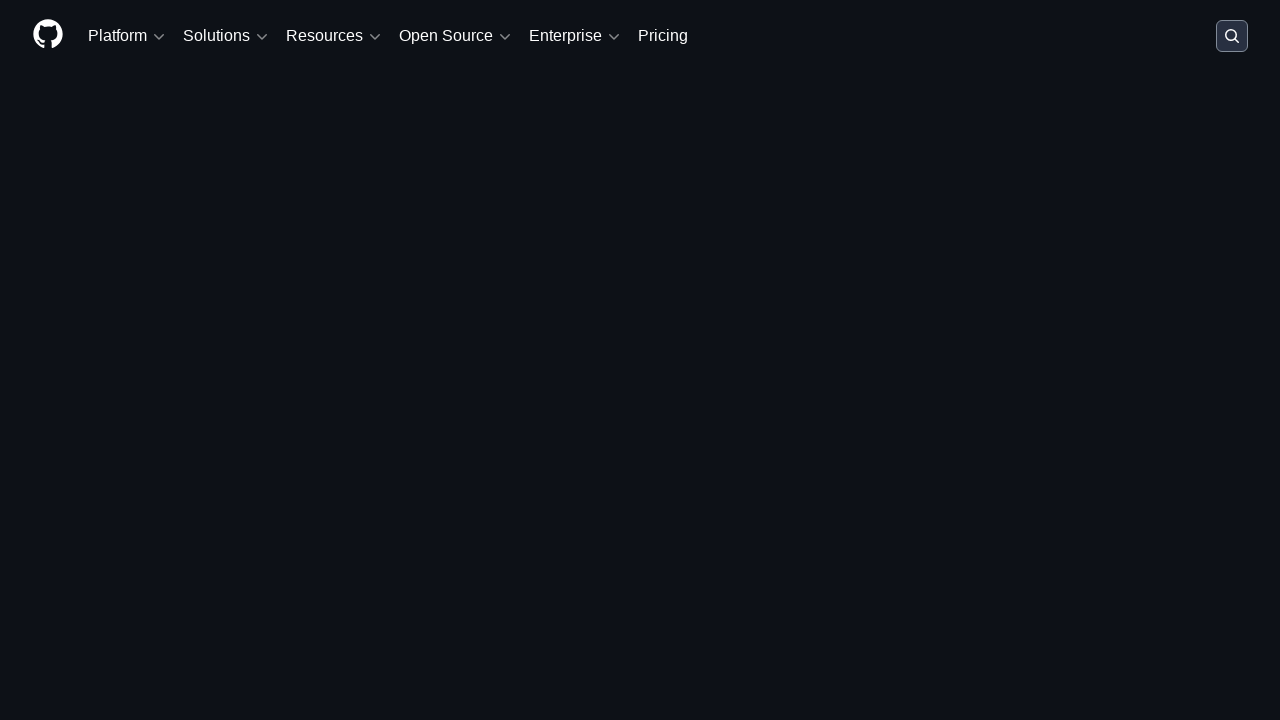

Waited for page navigation to complete after clicking subscribe link
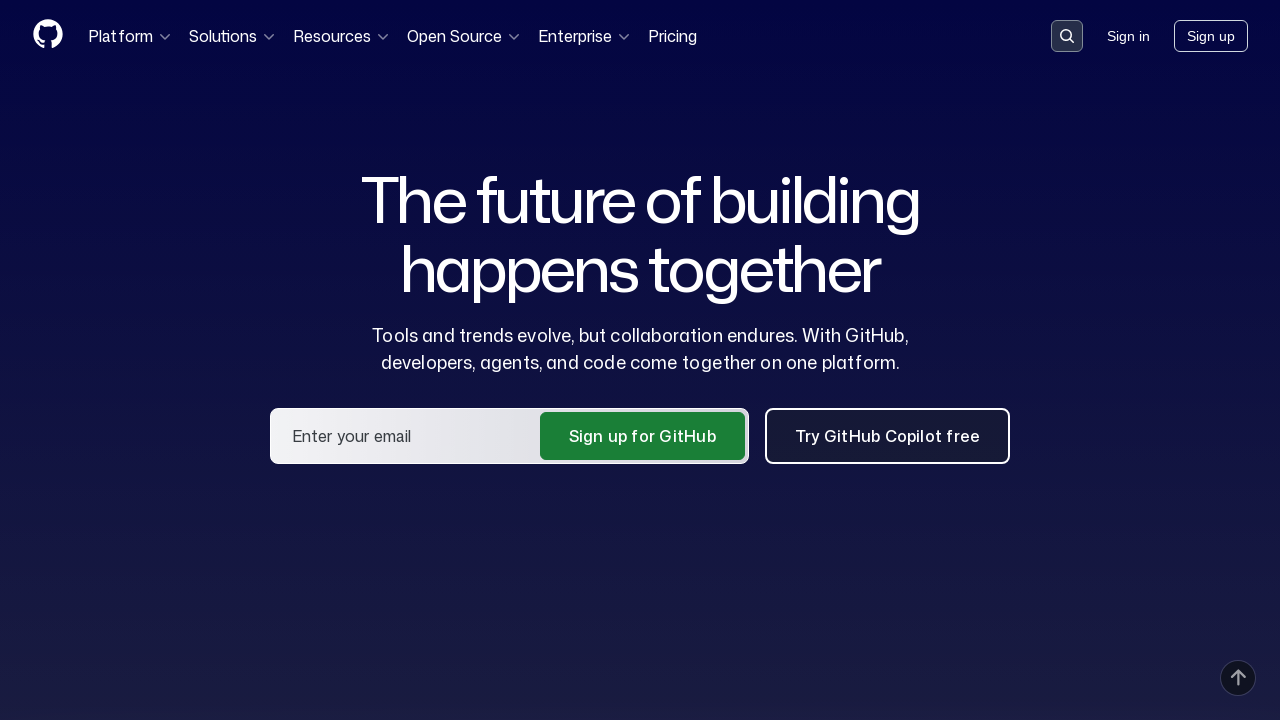

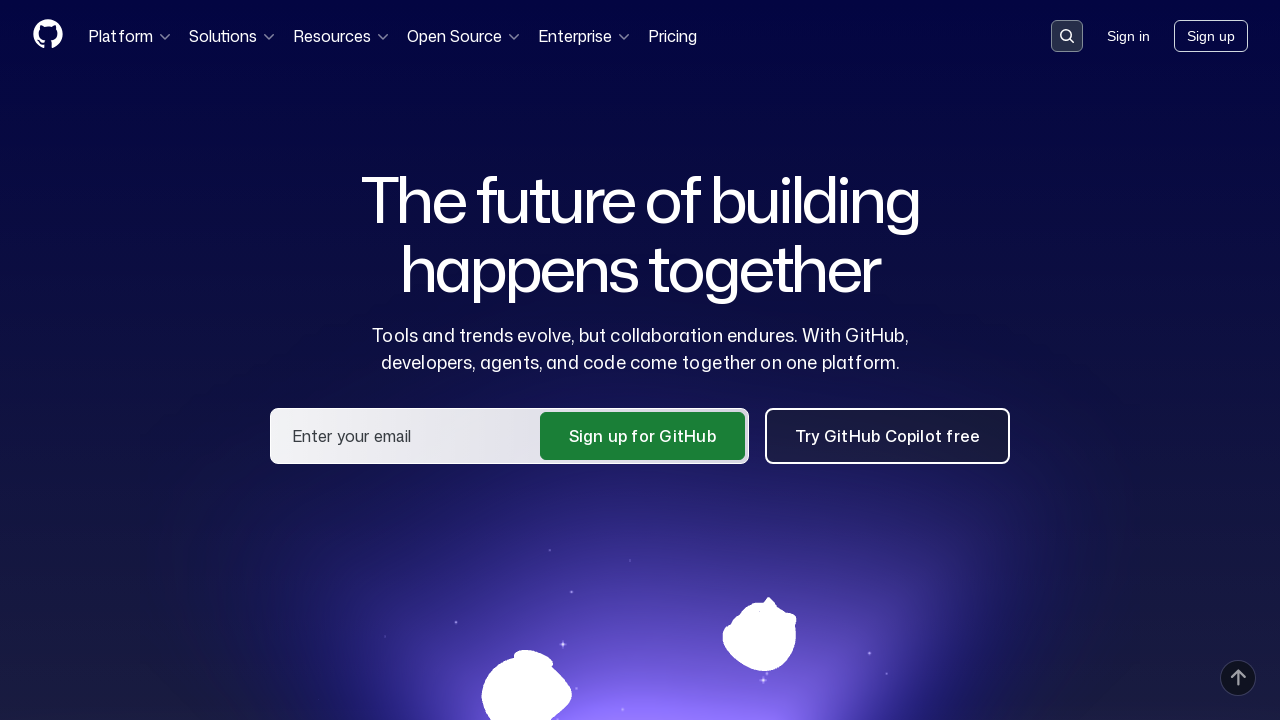